Tests the language switcher by hovering over the Japanese button and clicking English to change the page language

Starting URL: https://www.equ.ai

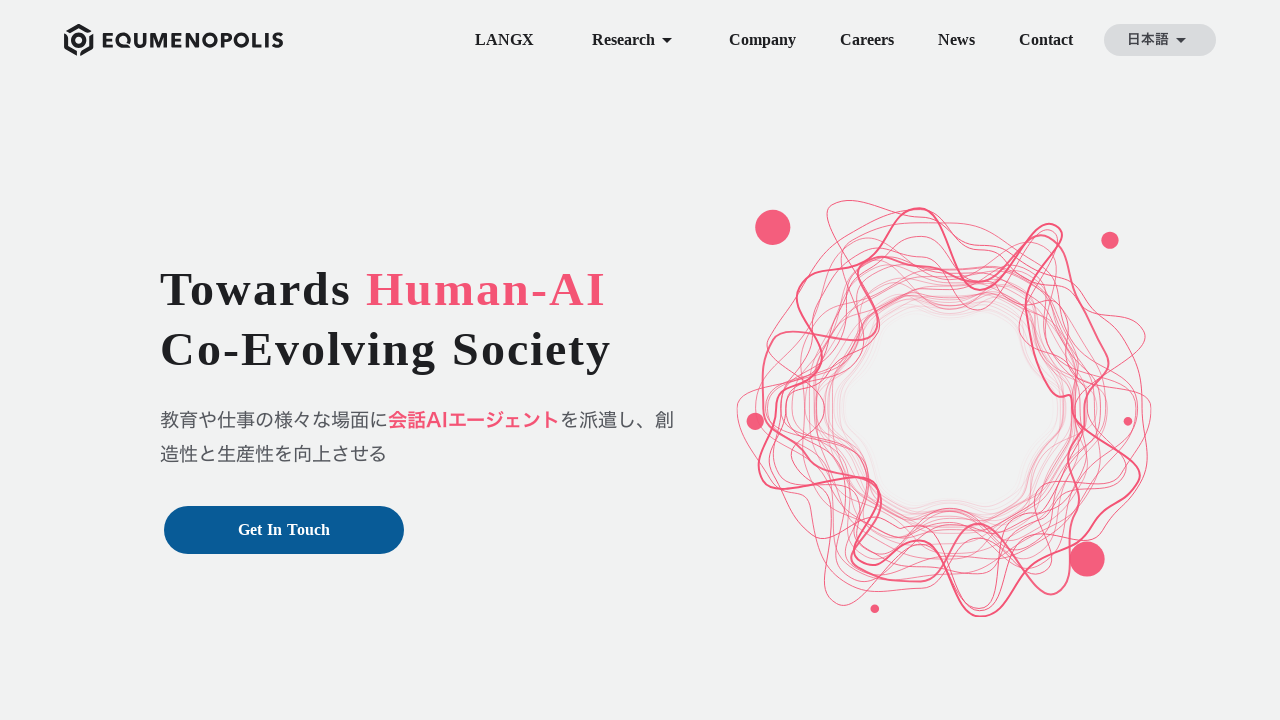

Hovered over Japanese language button to reveal language dropdown at (1160, 40) on internal:role=button[name="日本語"i]
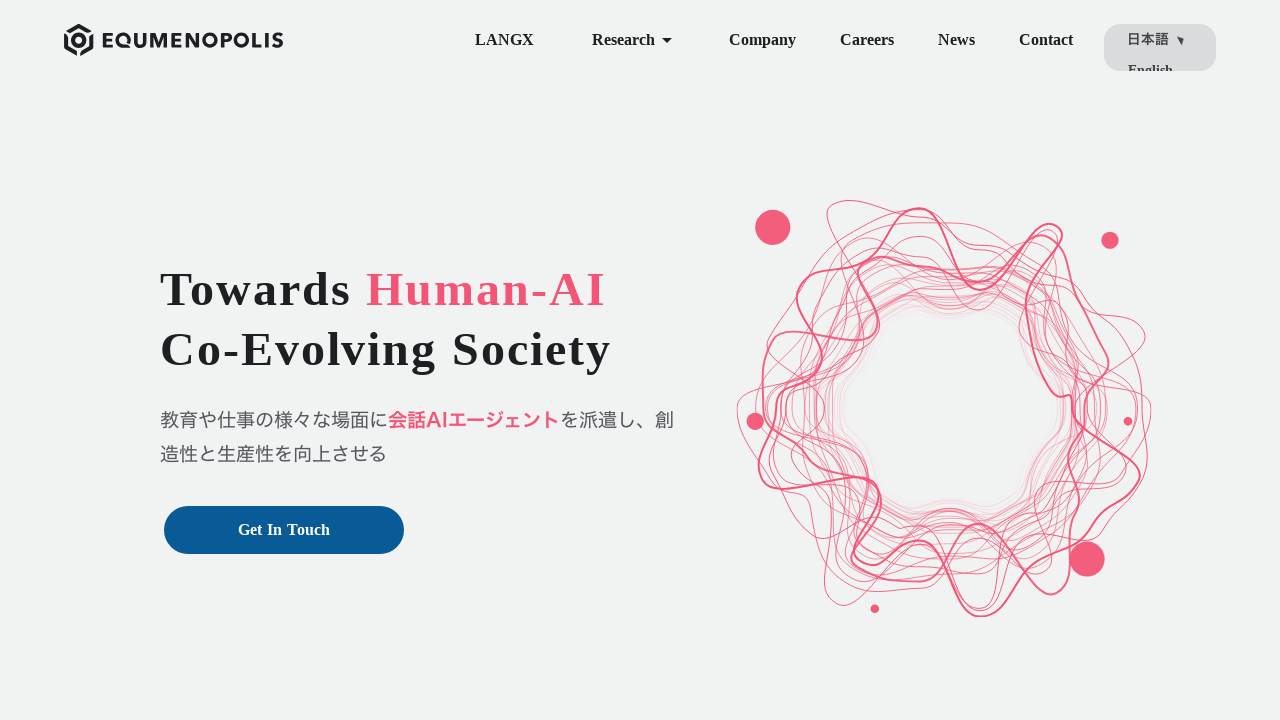

Clicked English language option at (1160, 72) on internal:role=link[name="English"i]
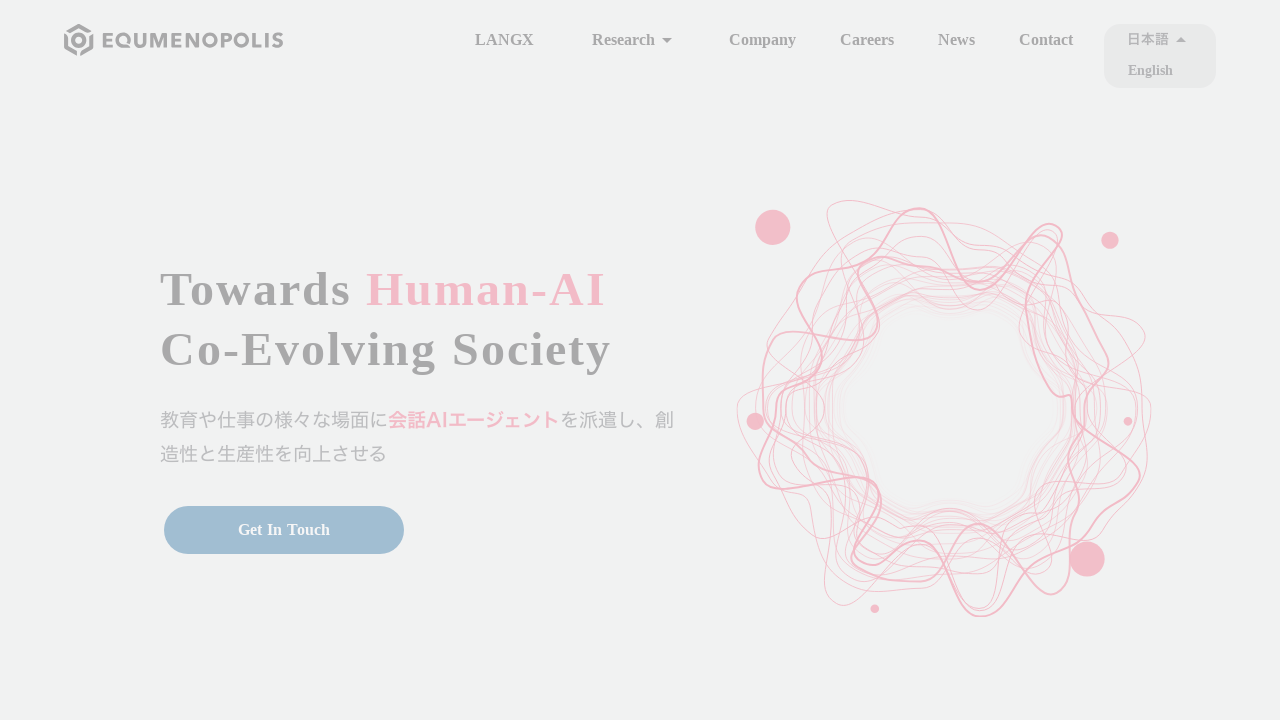

Page fully loaded after language change
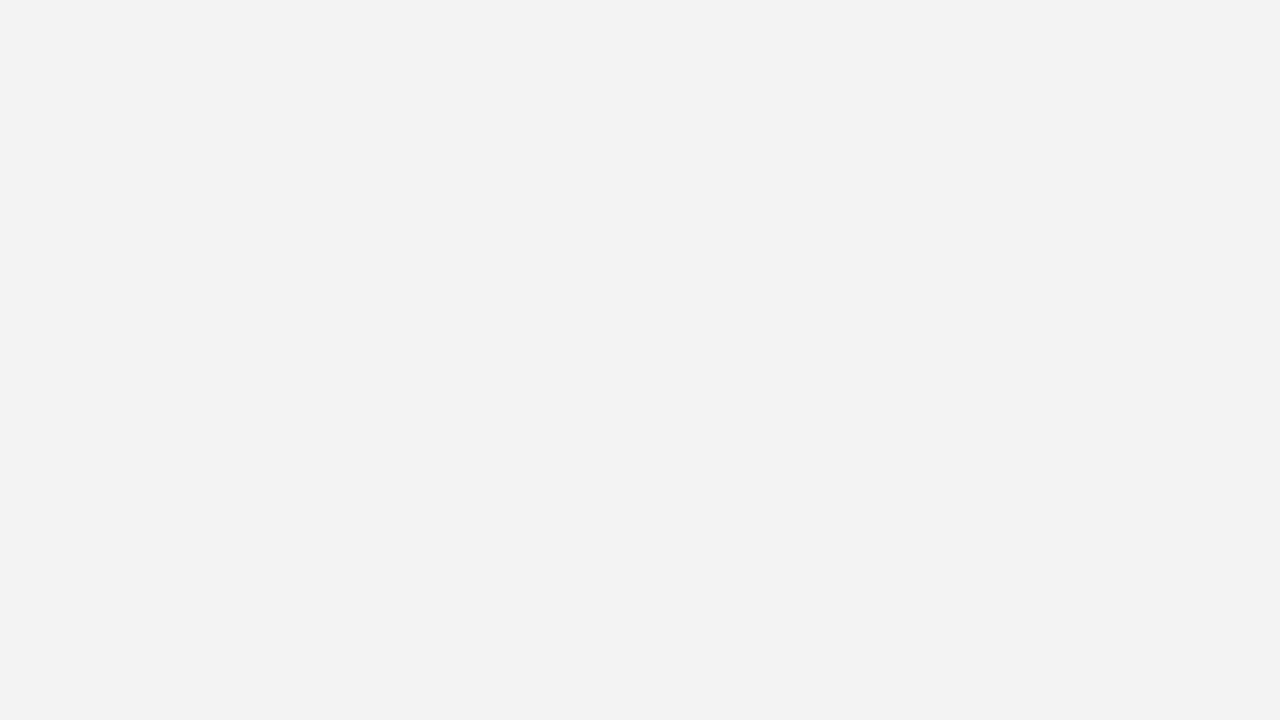

Verified page title changed to English 'Equmenopolis, Inc.'
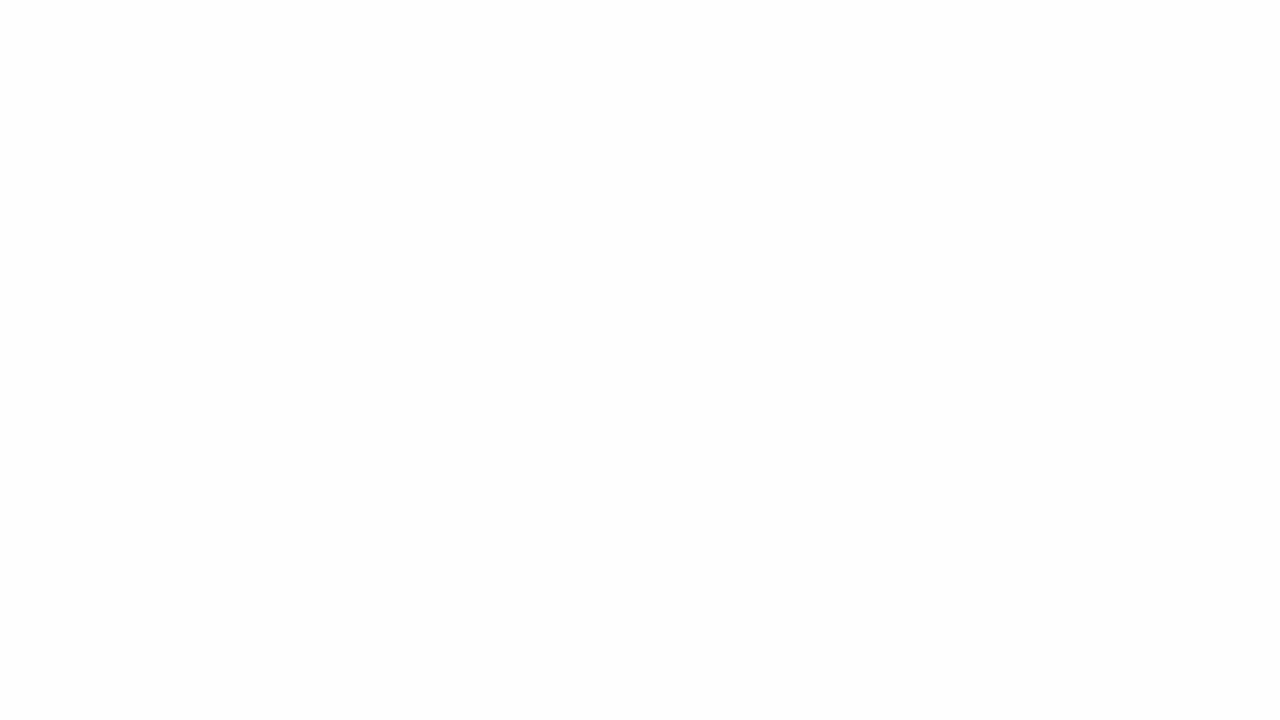

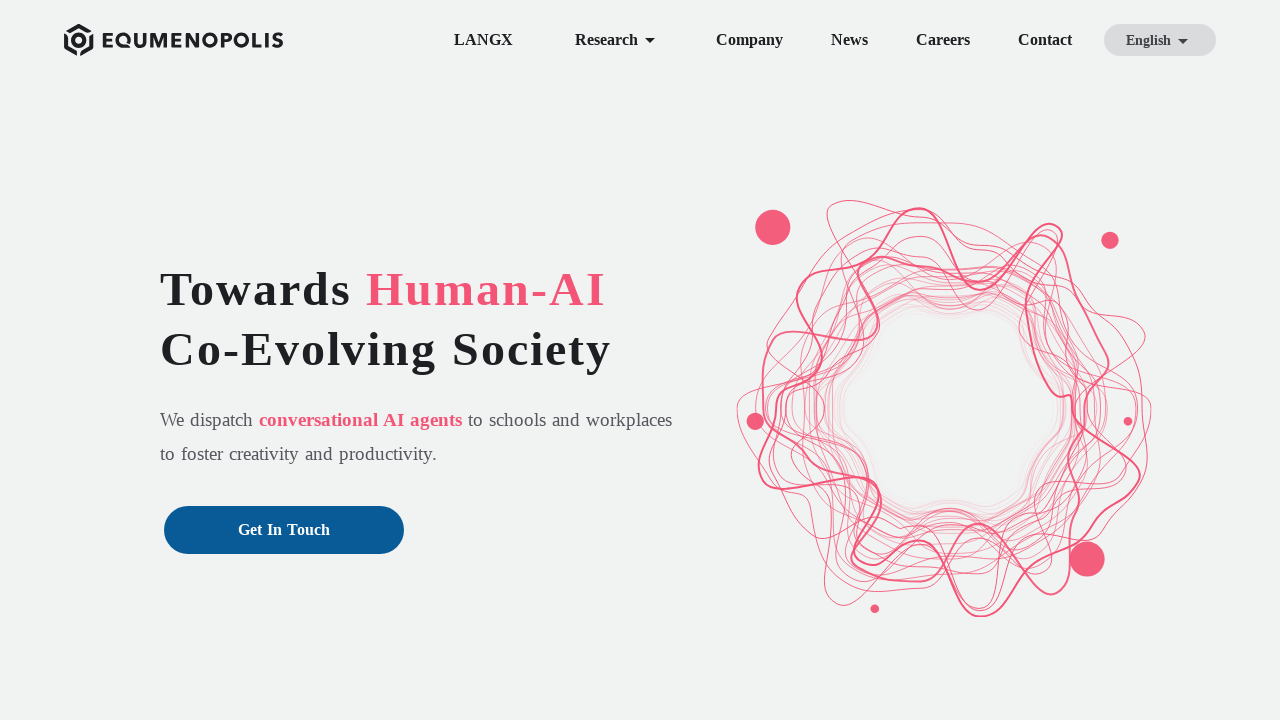